Tests dropdown select functionality by selecting options using visible text, index, and value methods on a single select element

Starting URL: https://v1.training-support.net/selenium/selects

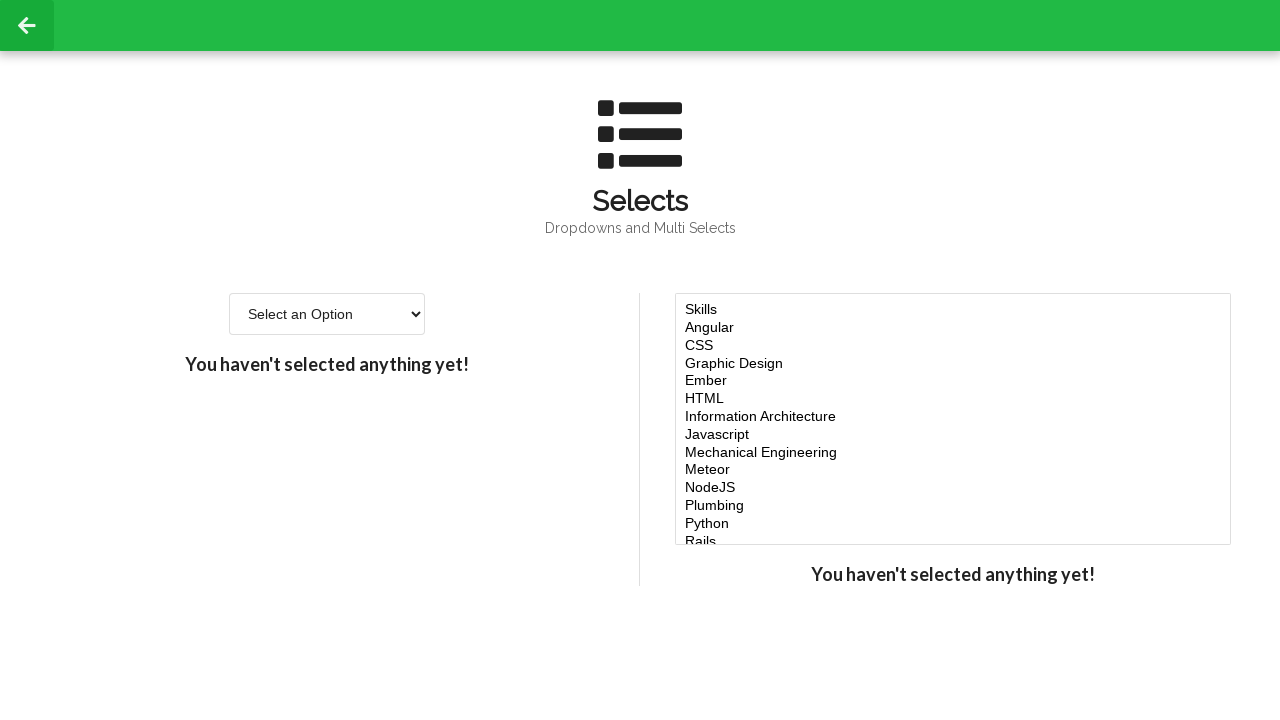

Selected 'Option 2' from dropdown using visible text on #single-select
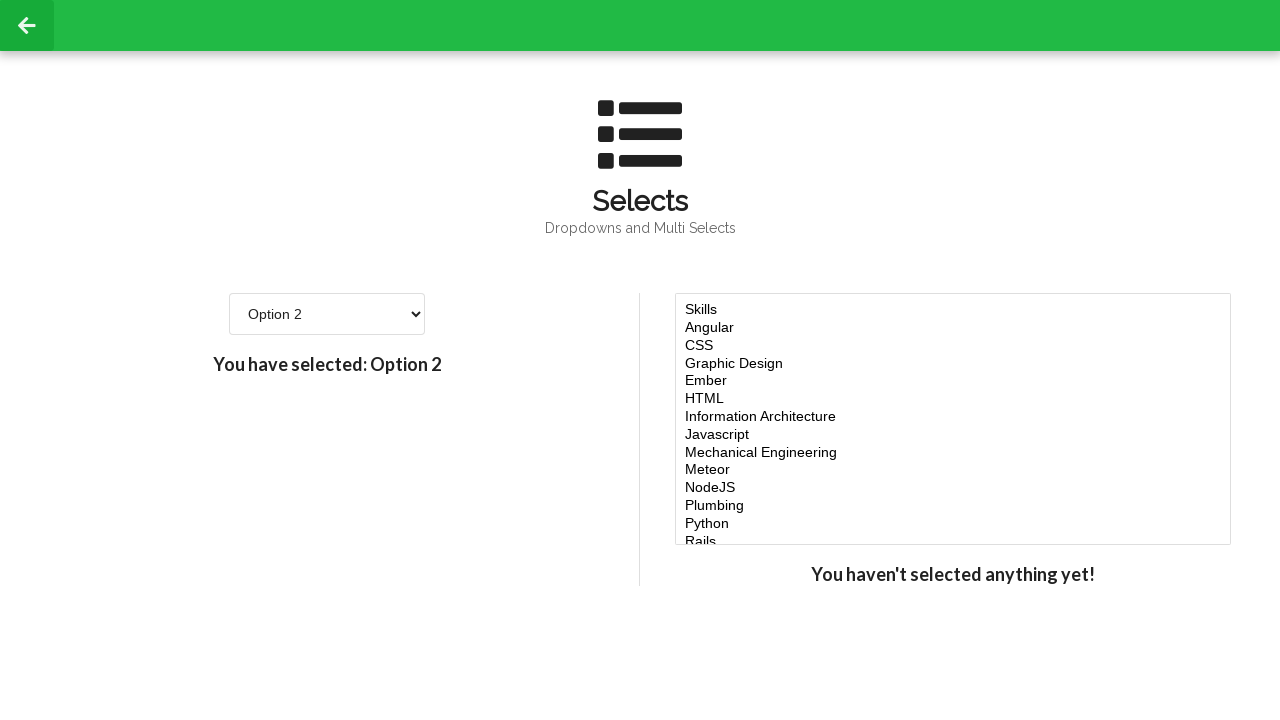

Selected option at index 2 from dropdown on #single-select
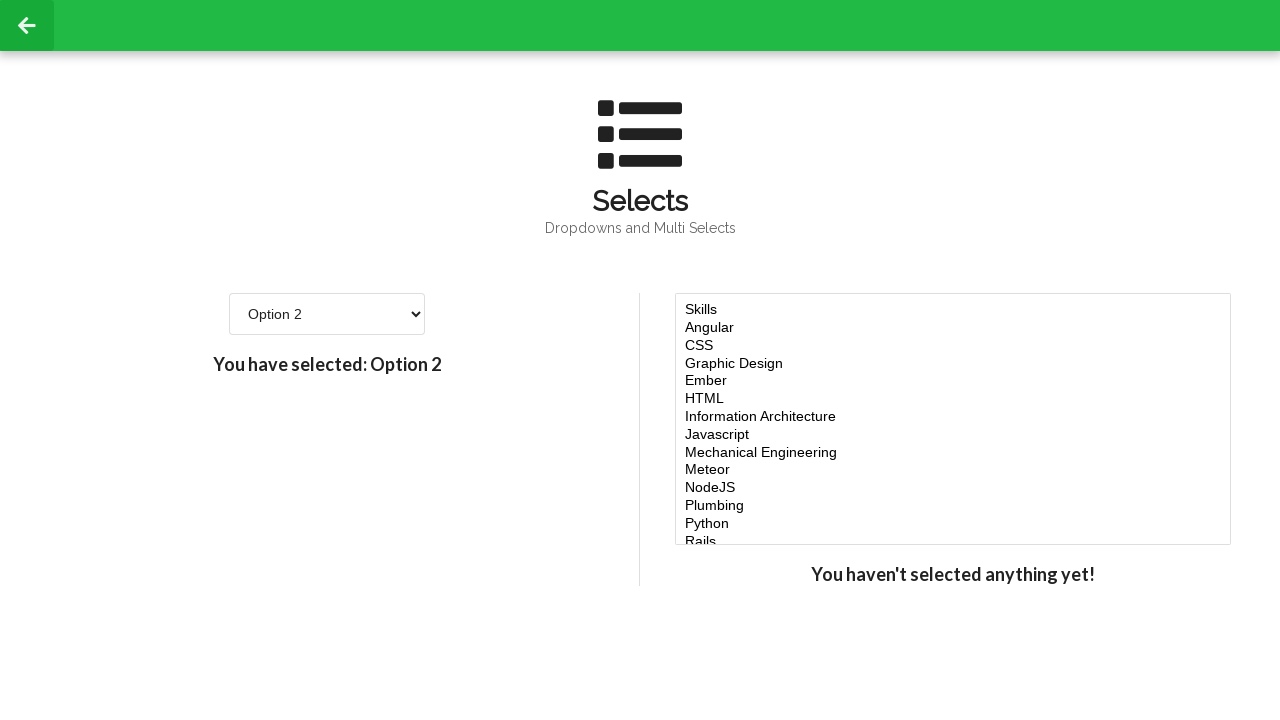

Selected option with value '4' from dropdown on #single-select
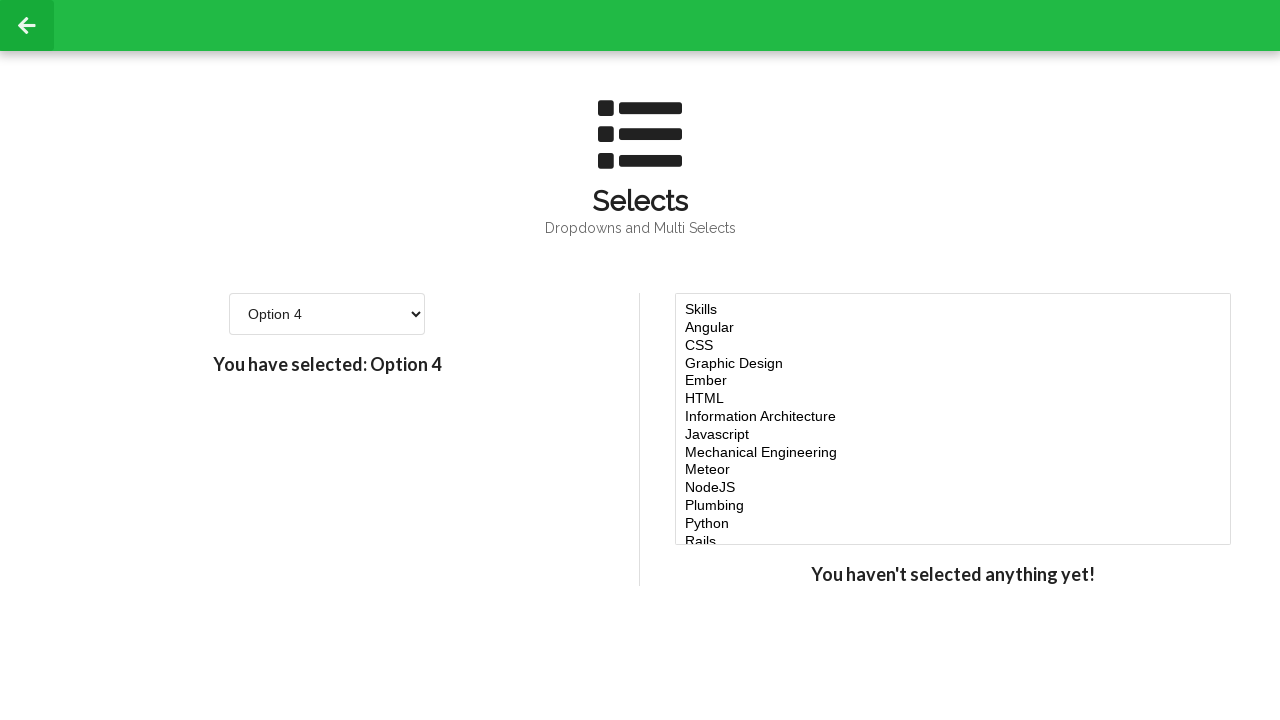

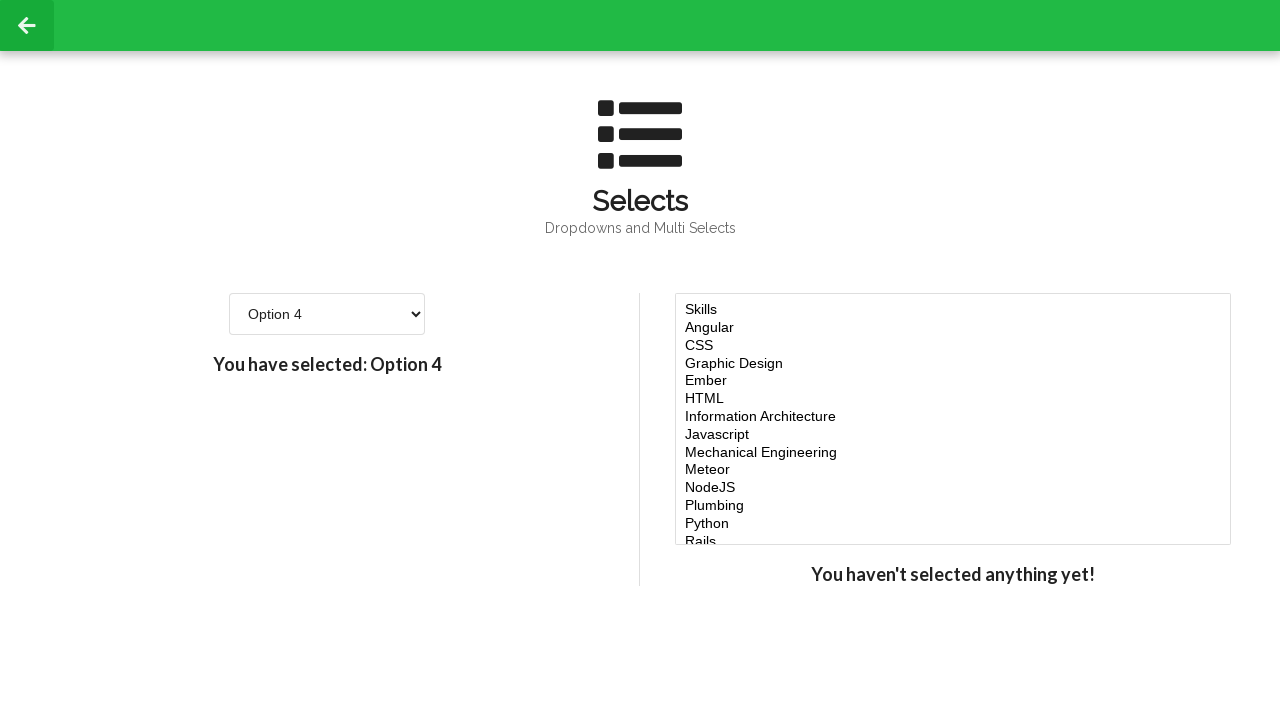